Navigates to a Cloudflare challenge page and waits for the page to load, taking a screenshot to verify the page rendered correctly

Starting URL: https://www.scrapingcourse.com/cloudflare-challenge

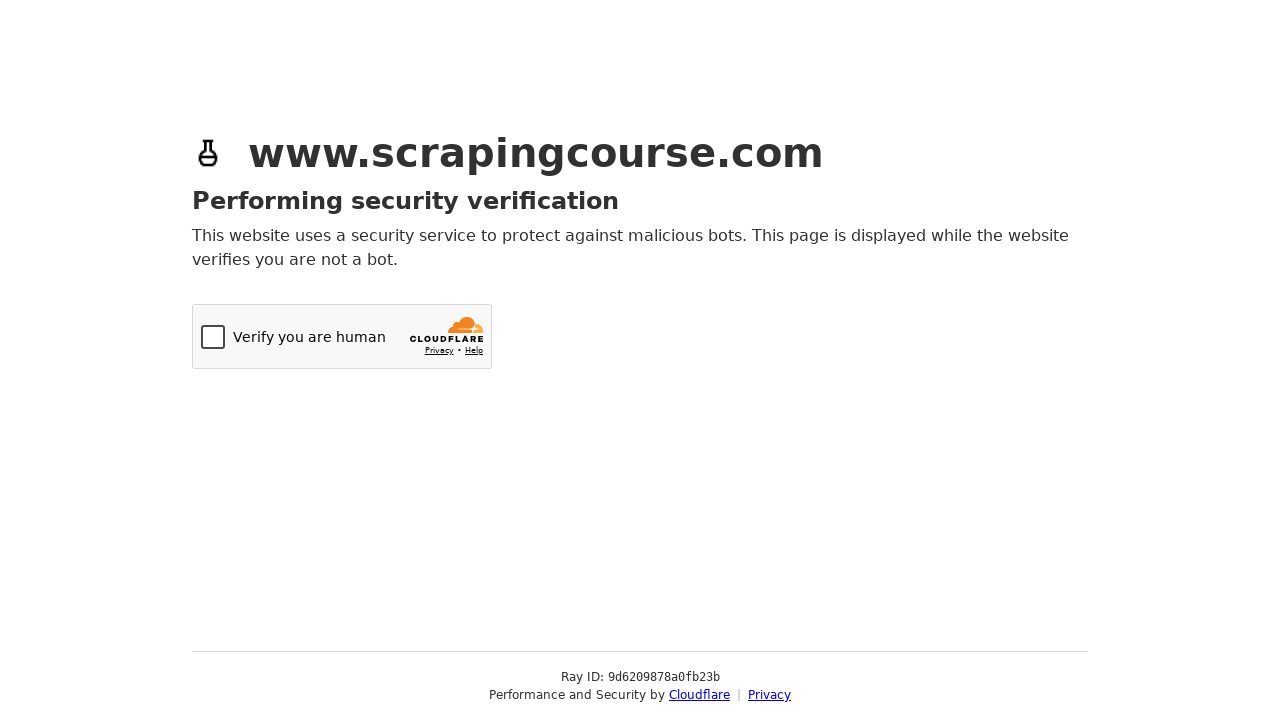

Navigated to Cloudflare challenge page
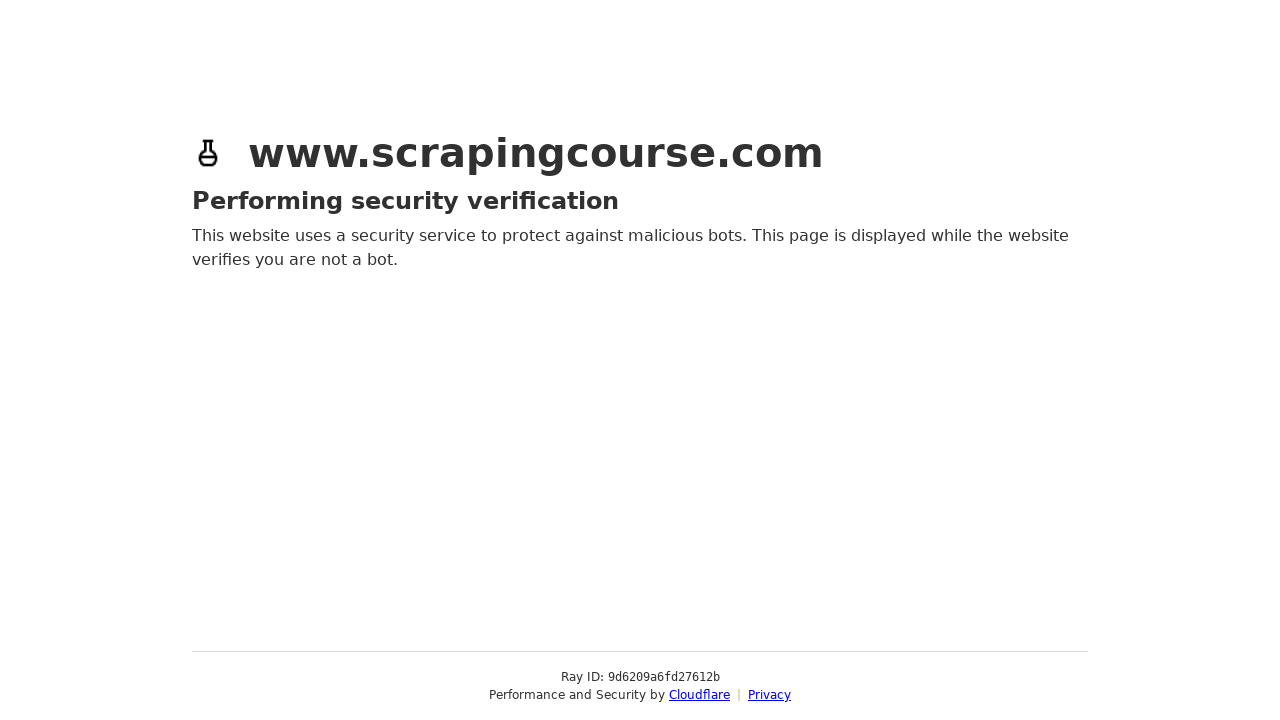

Waited for network idle state to indicate page fully loaded
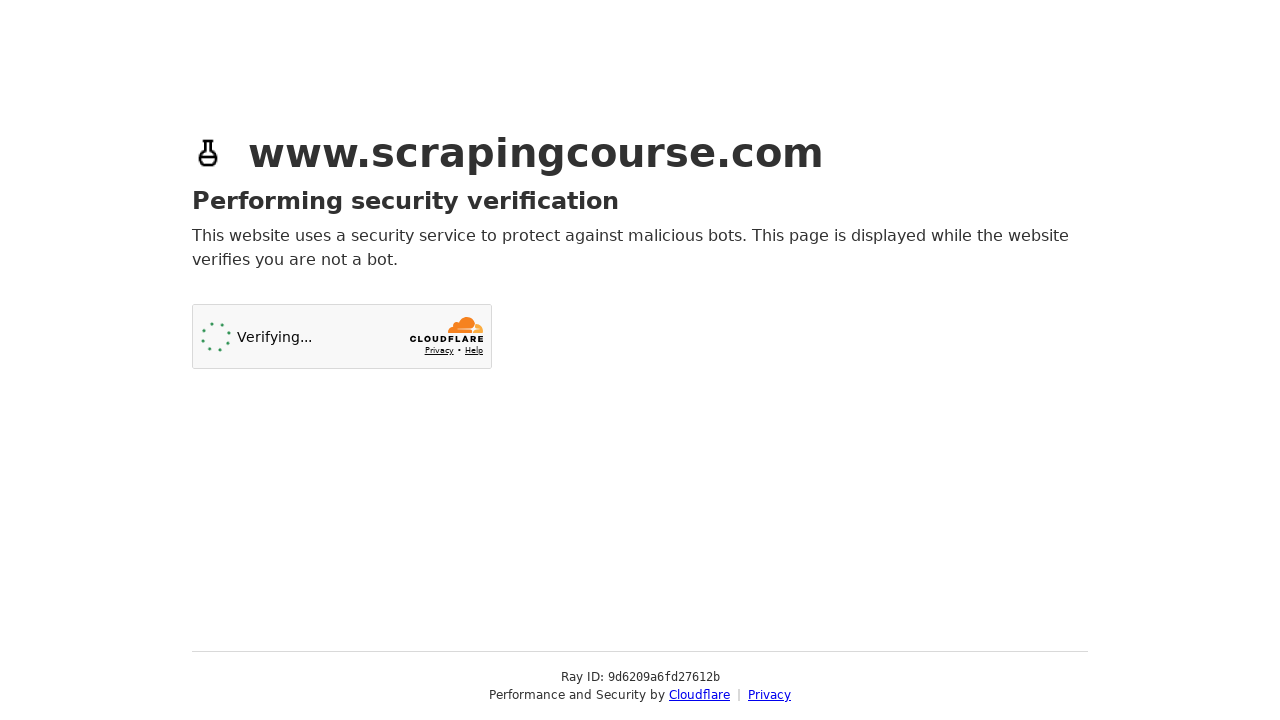

Verified body element is visible on the page
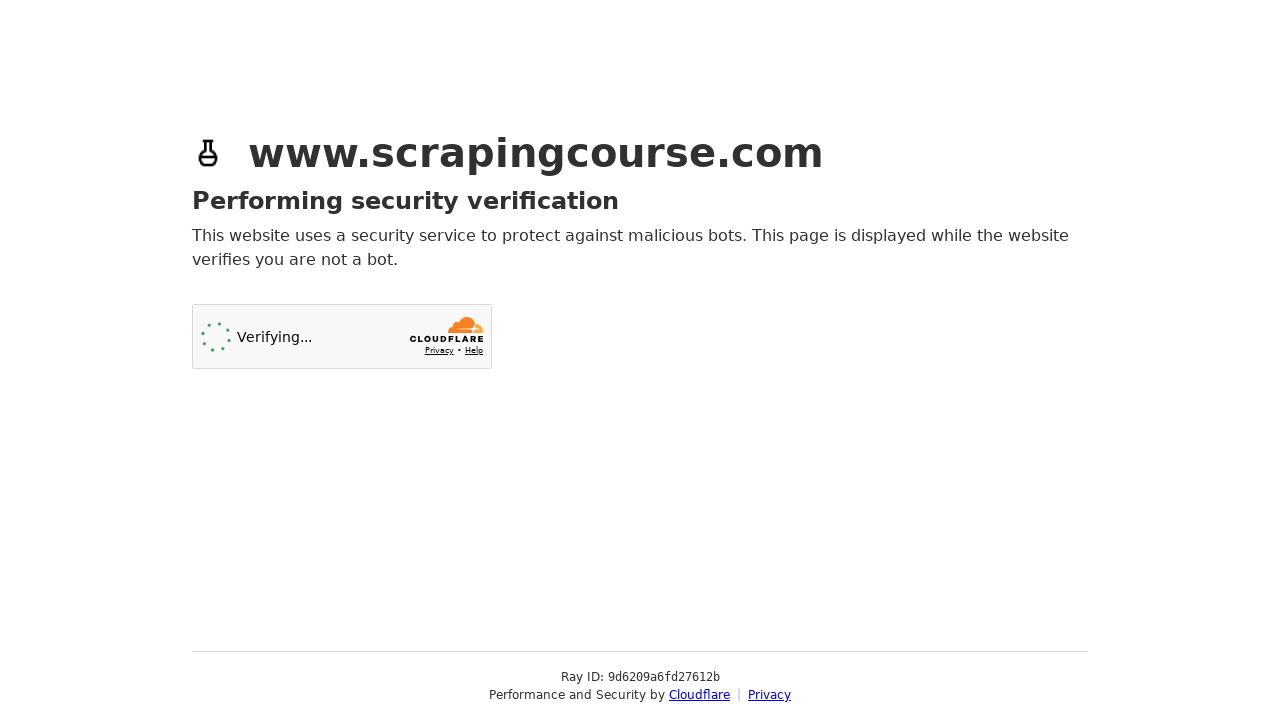

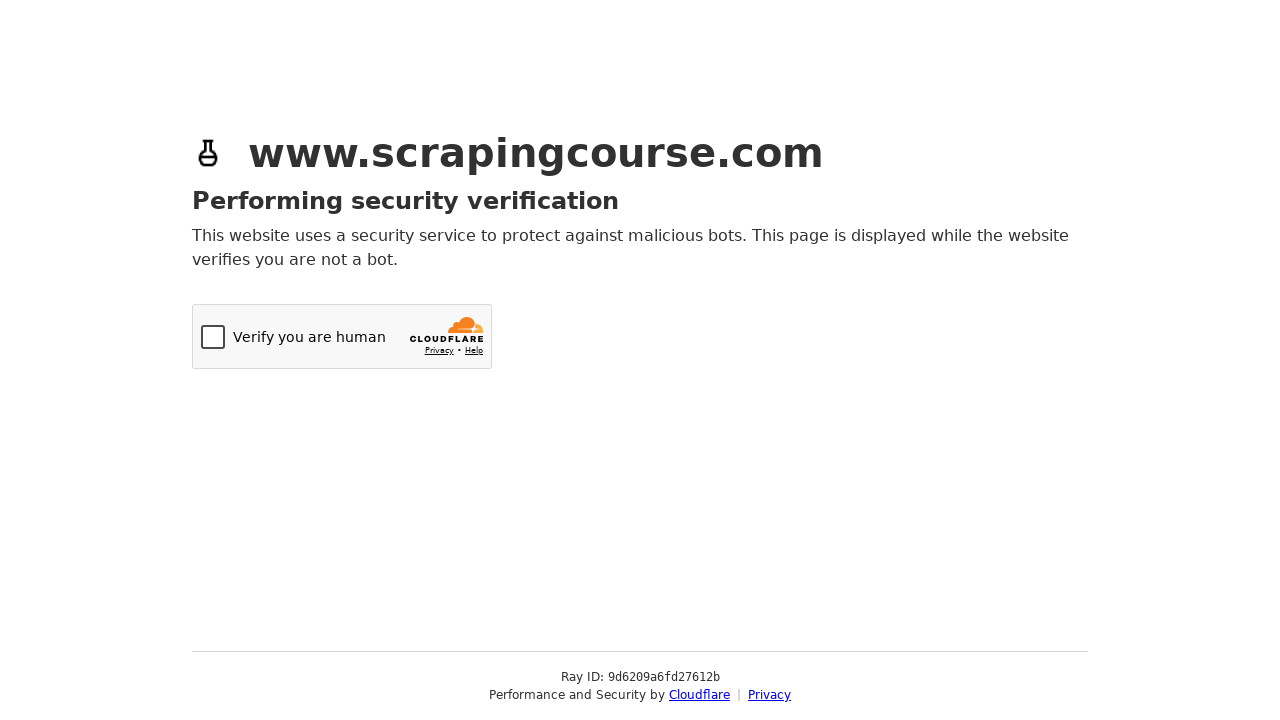